Tests window handling functionality by clicking a button that opens a new window and switching to it

Starting URL: https://www.hyrtutorials.com/p/window-handles-practice.html

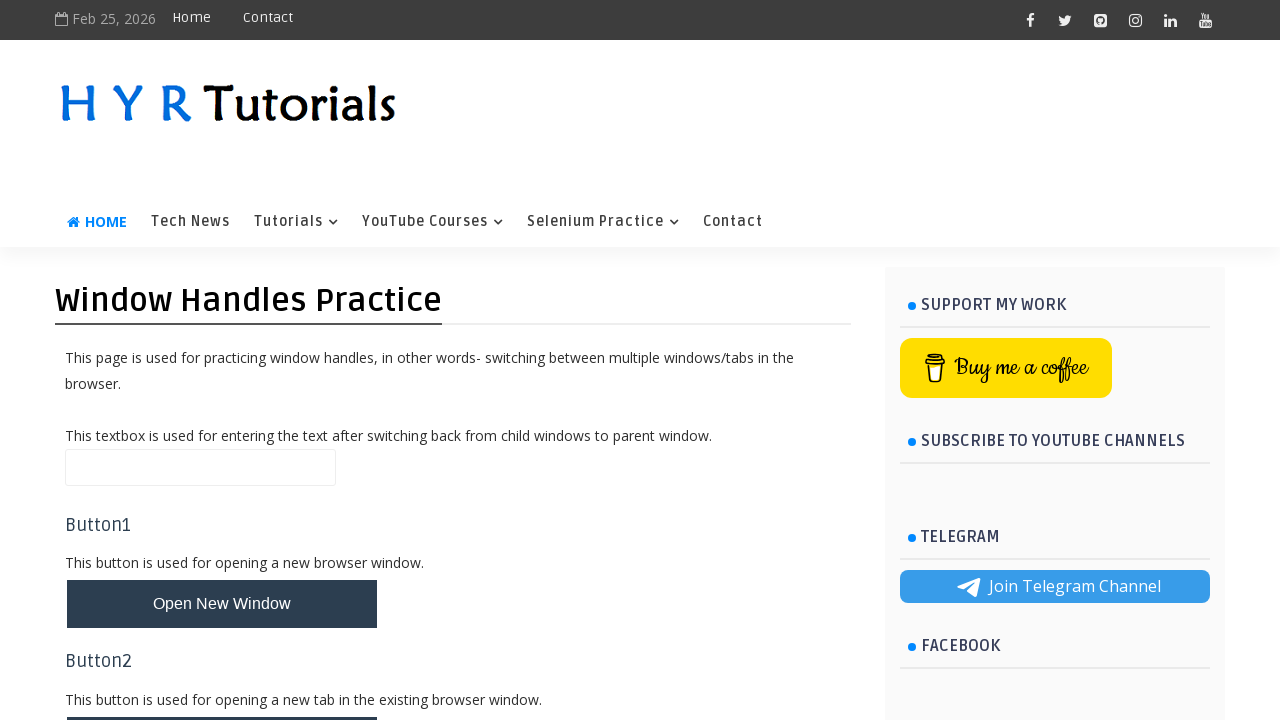

Clicked button to open new window at (222, 604) on #newWindowBtn
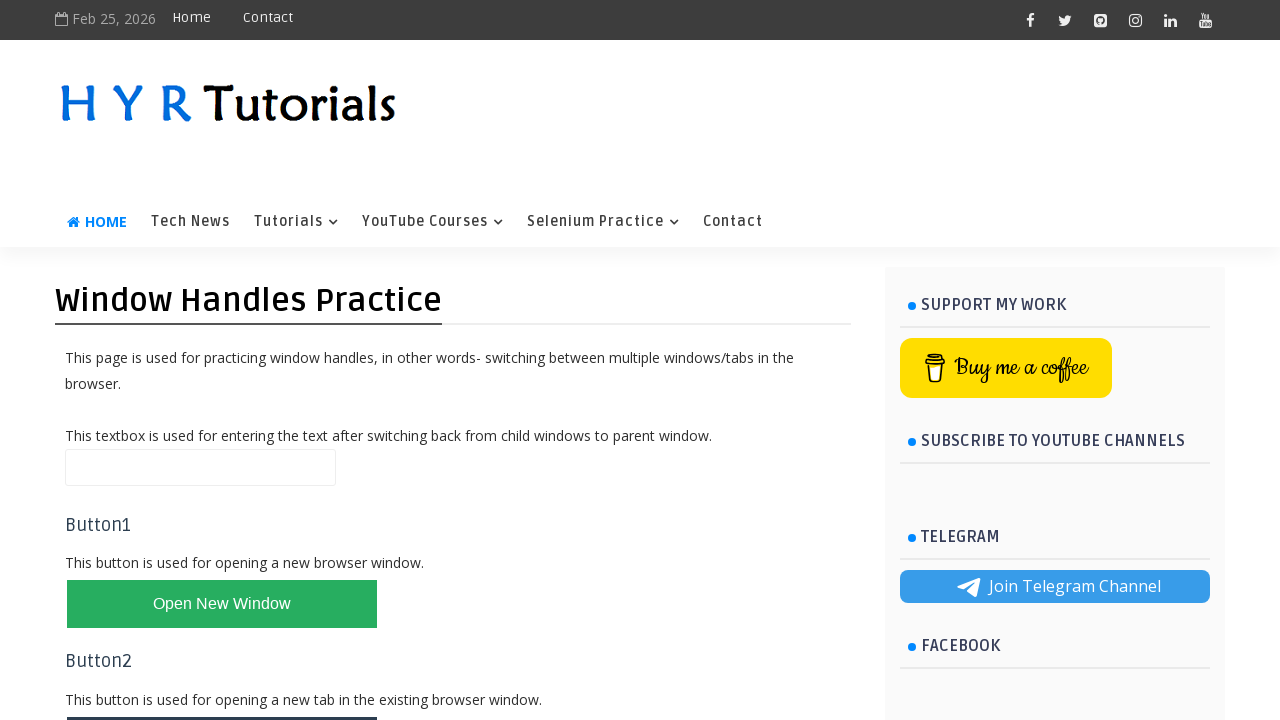

Waited 1 second for new window to open
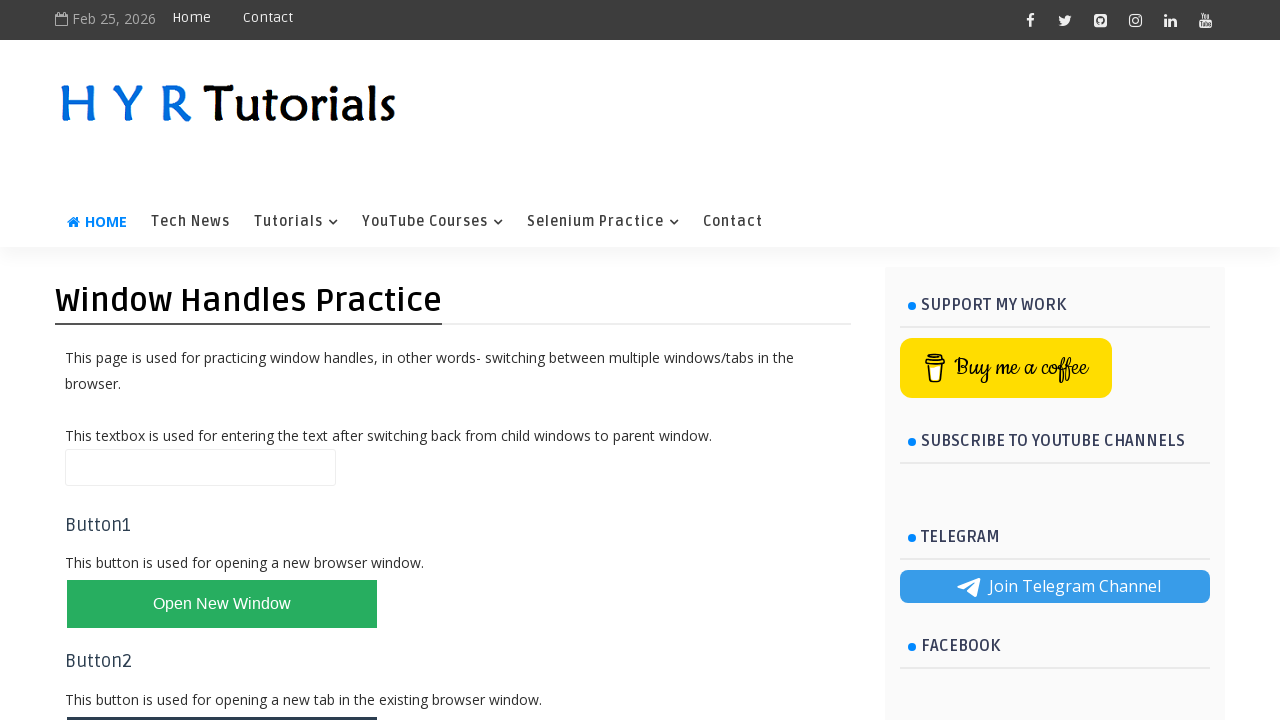

Retrieved all open pages/windows
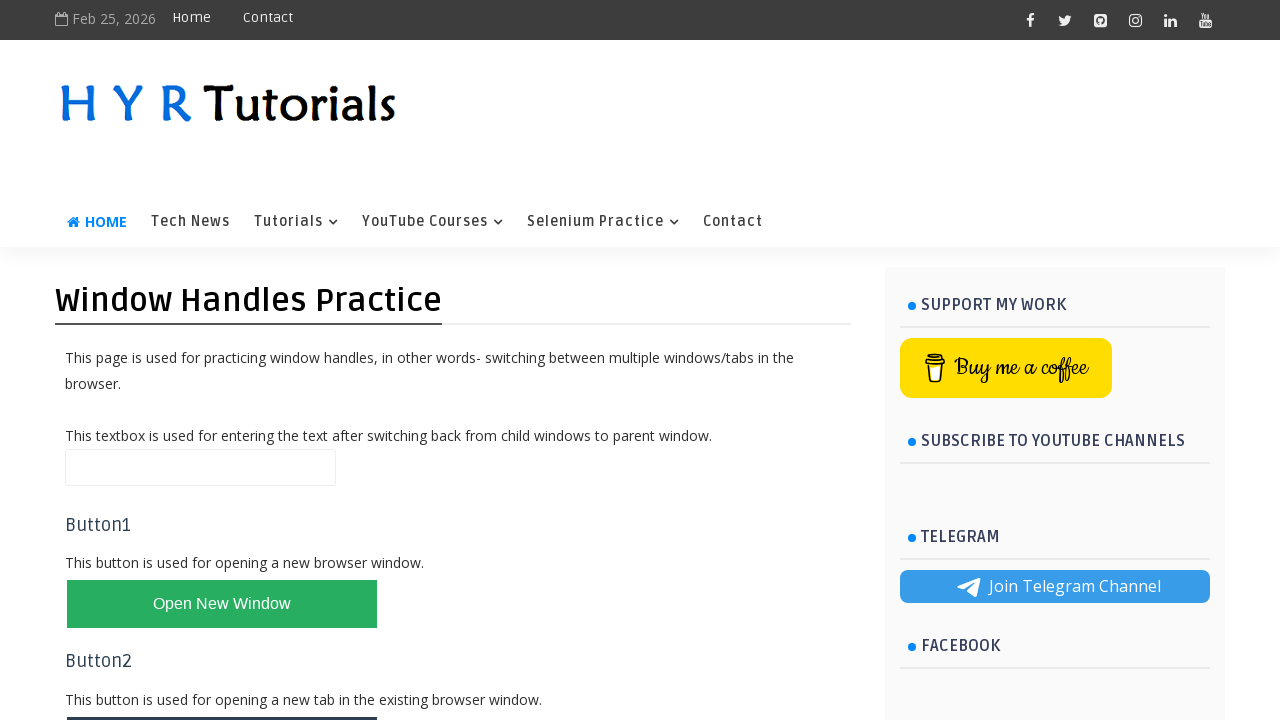

Switched to new window
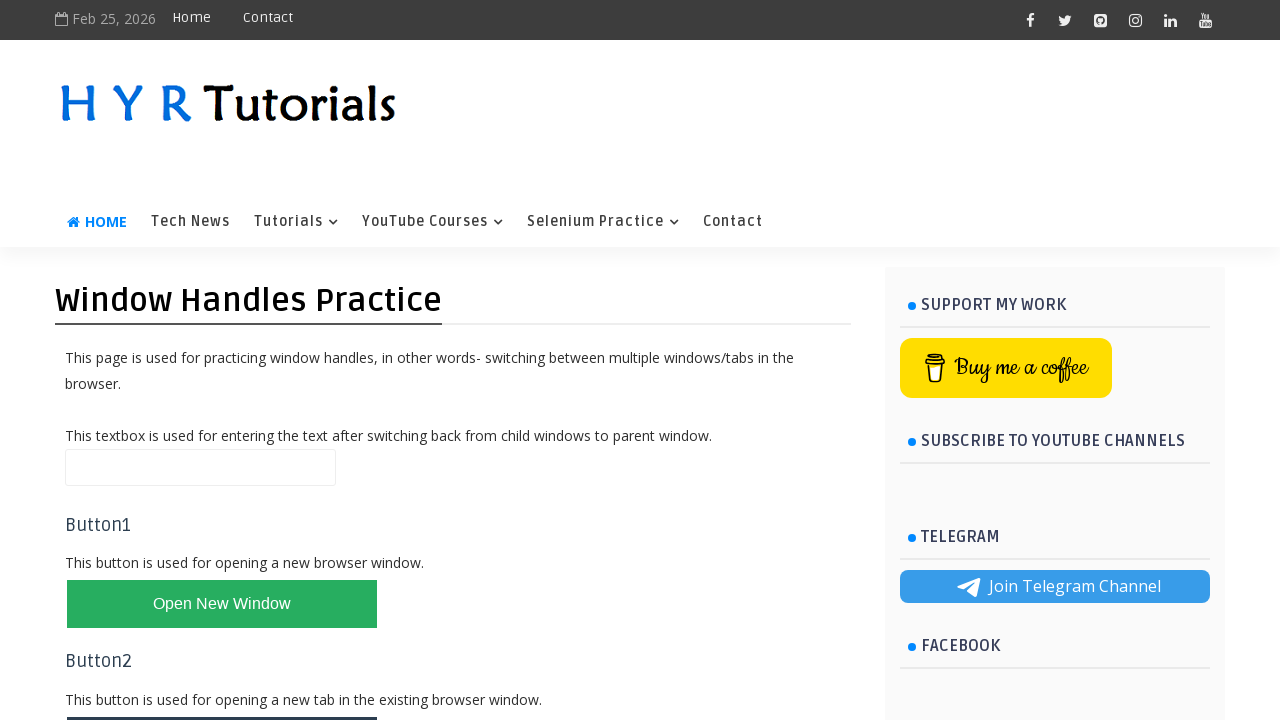

New window content loaded - Blog1 element found
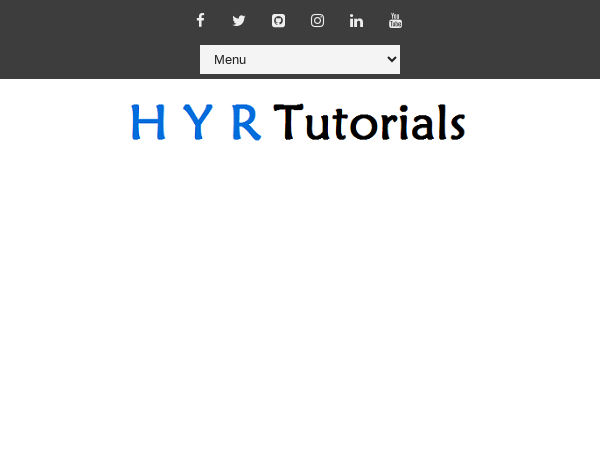

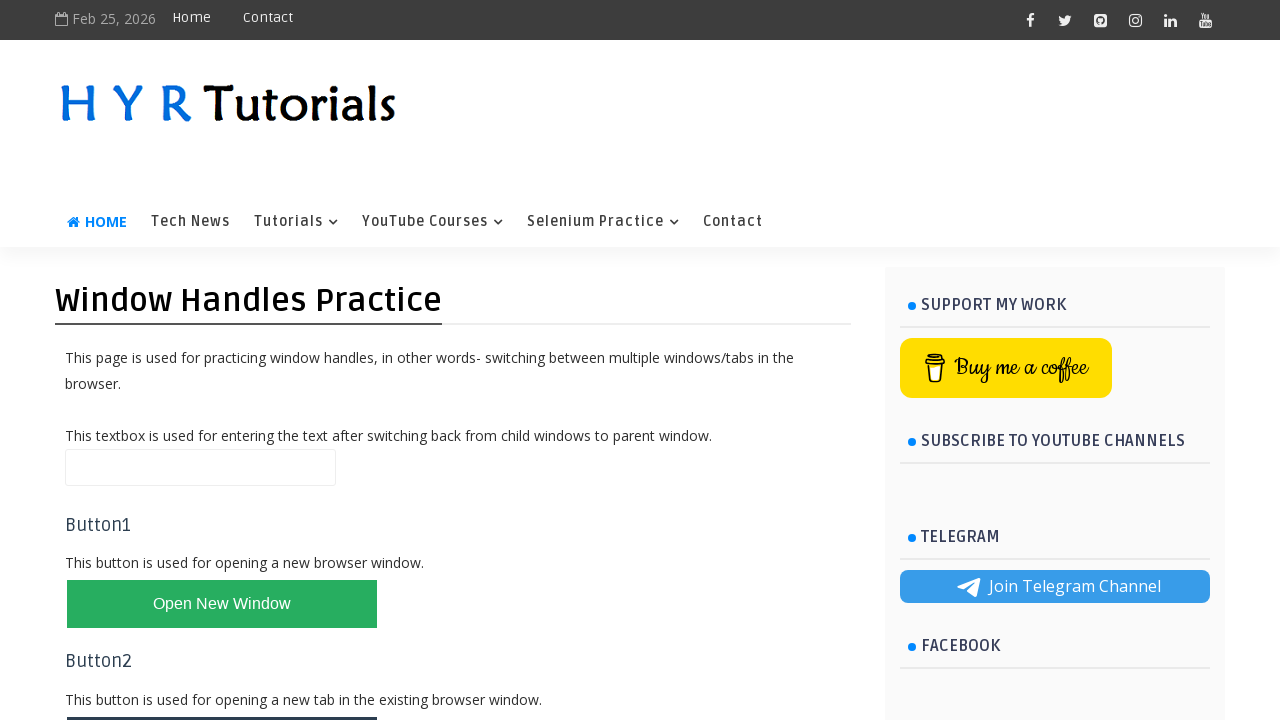